Tests multiple window handling by clicking a link that opens in a new window, switching between windows to verify navigation

Starting URL: https://accounts.google.com/signin/v2/usernamerecovery?flowName=GlifWebSignIn&flowEntry=AddSession

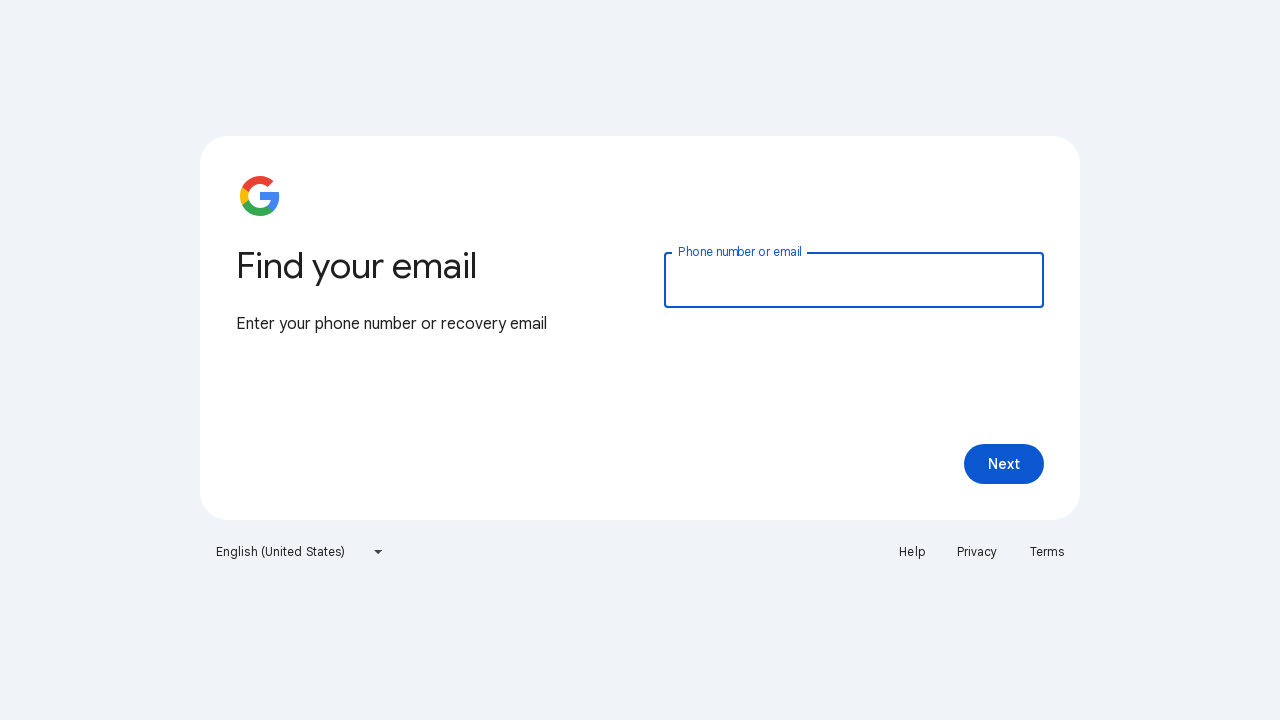

Clicked link that opens in new window at (912, 552) on a[target='_blank']
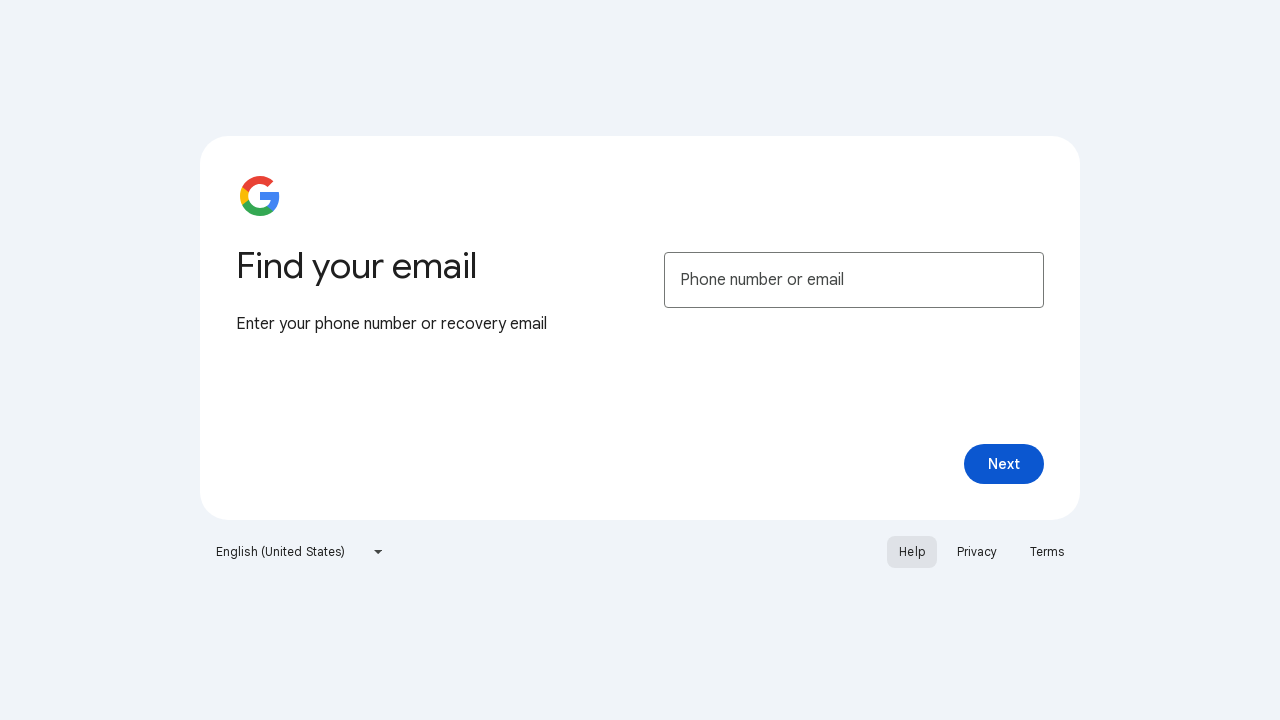

New window/tab opened and captured
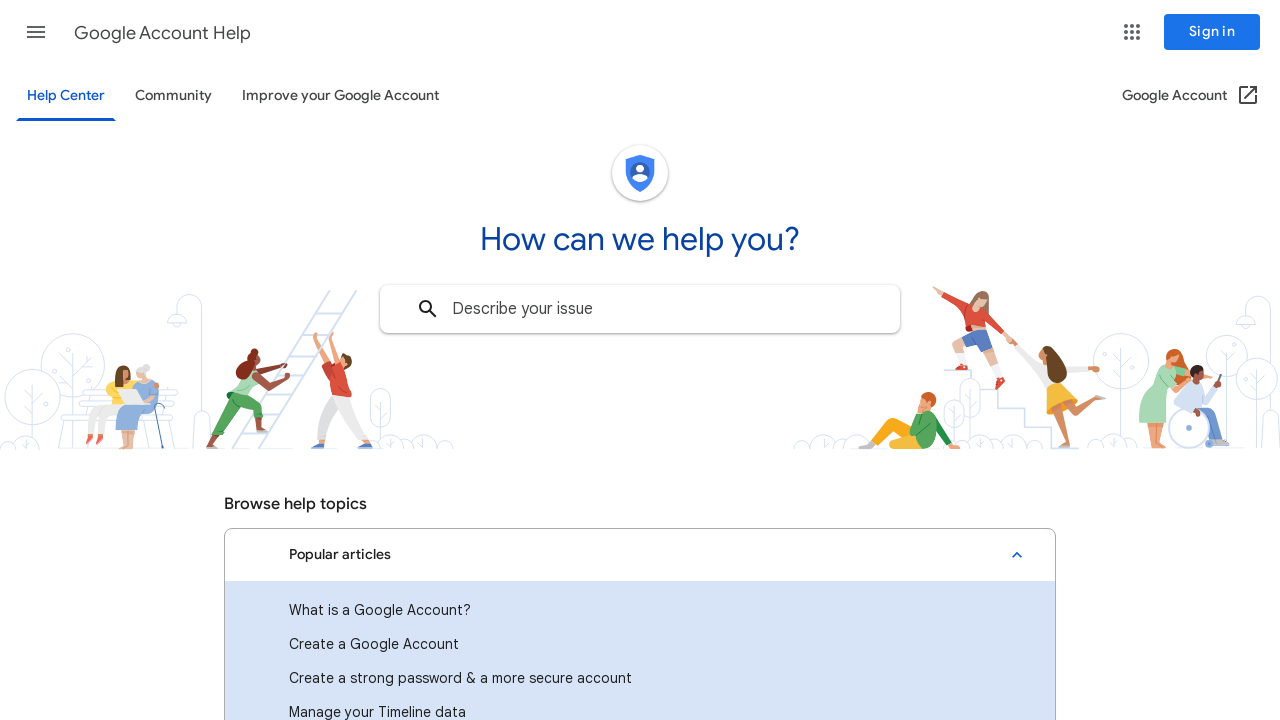

Retrieved new page title: Google Account Help
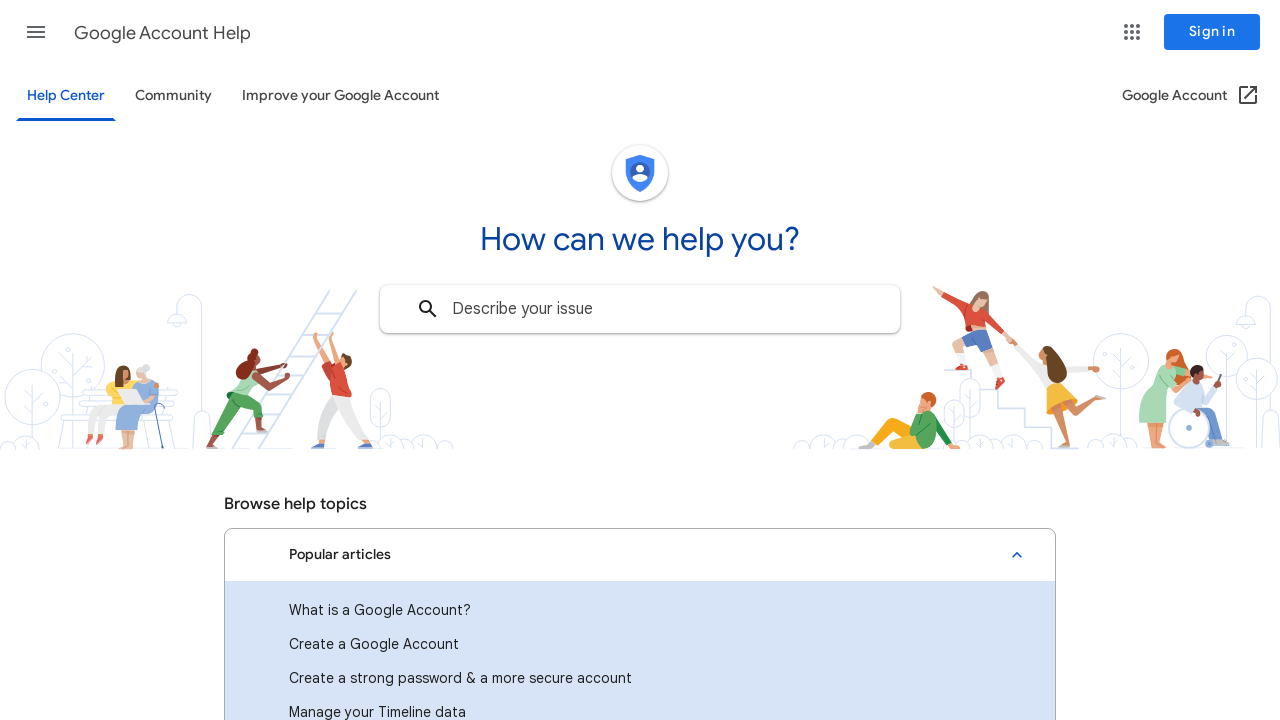

Retrieved new page URL: https://support.google.com/accounts?hl=en&visit_id=639075856280261088-4080862626&rd=2&p=account_iph#topic=3382296
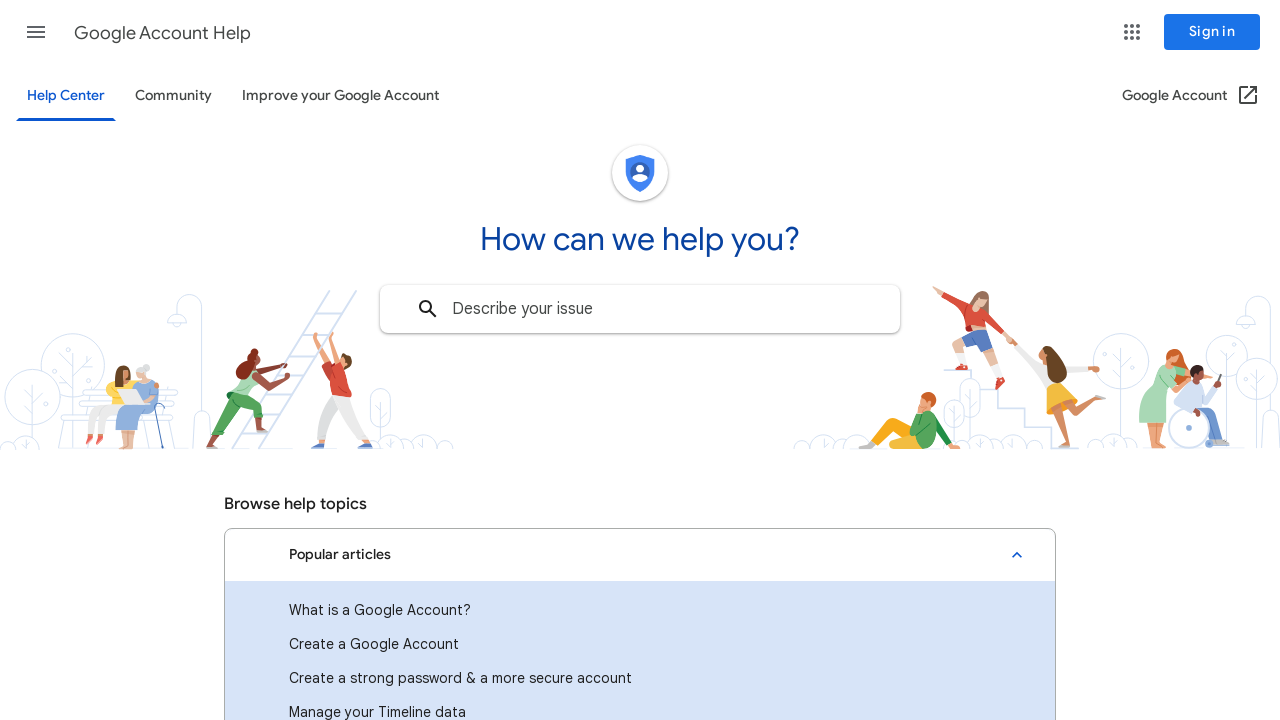

Retrieved original page title: Sign in - Google Accounts
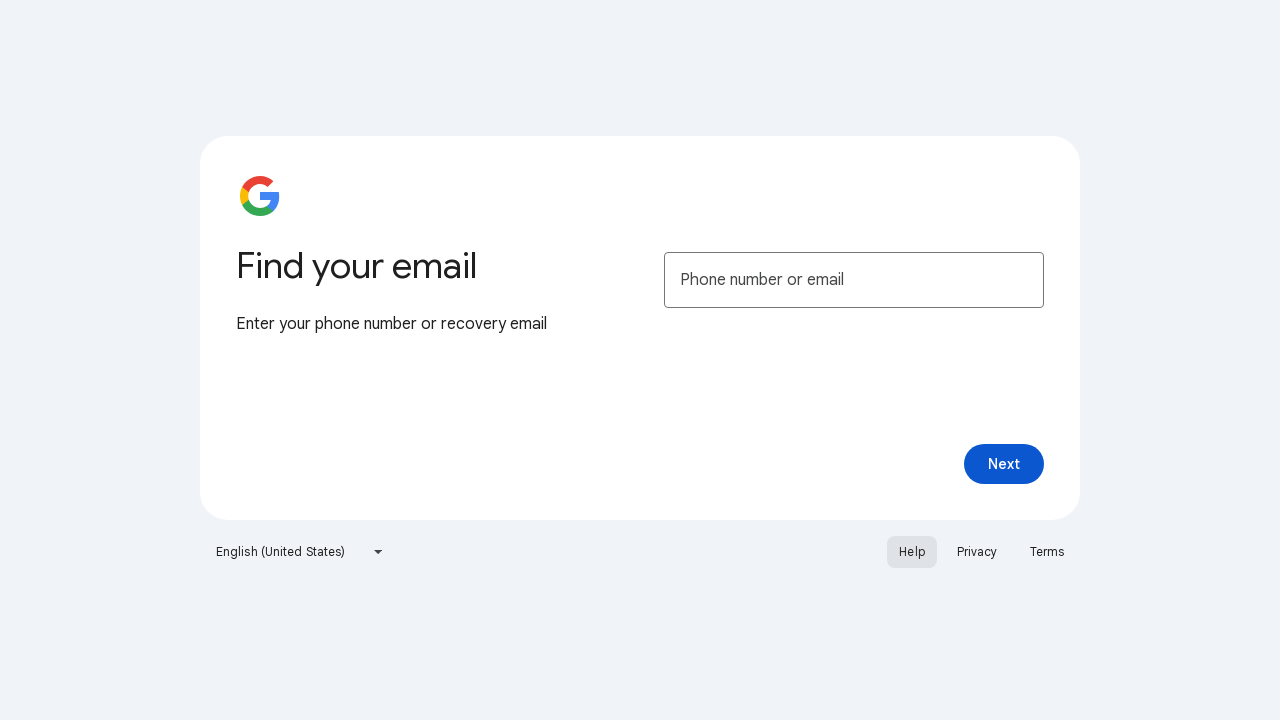

Retrieved original page URL: https://accounts.google.com/signin/v2/usernamerecovery?flowName=GlifWebSignIn&flowEntry=AddSession
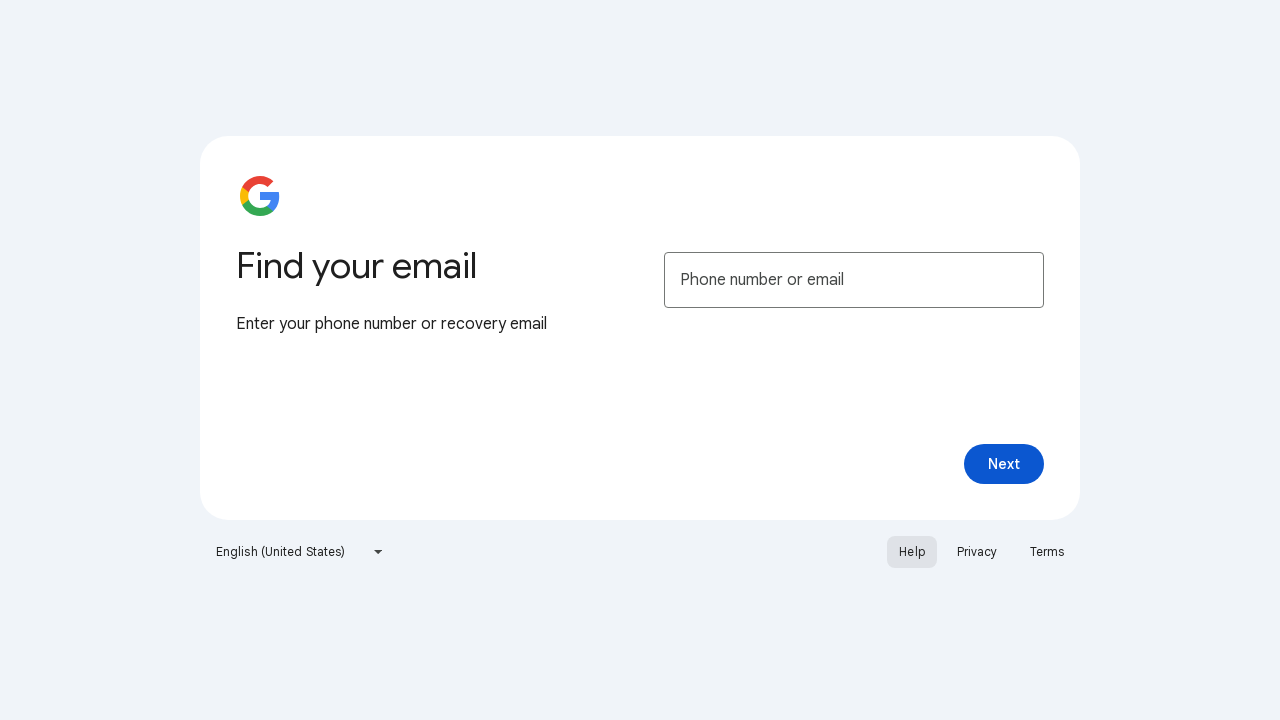

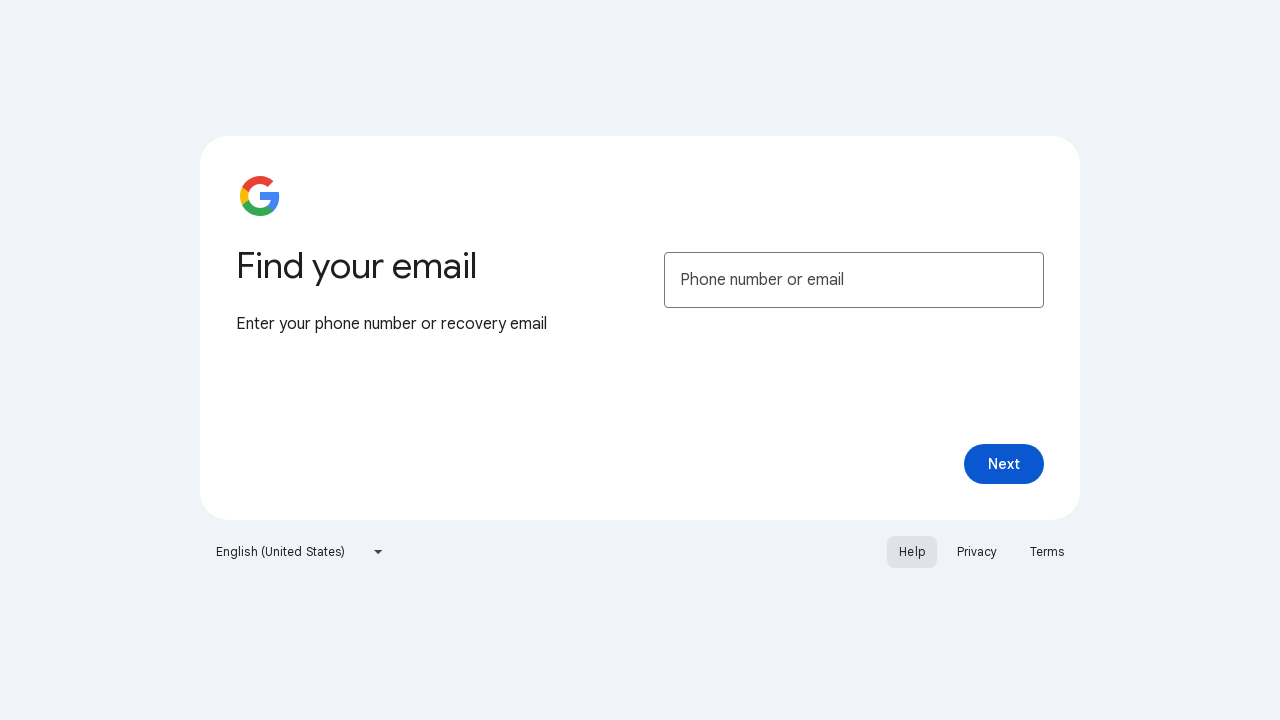